Tests table data extraction on a practice automation page by reading table values, calculating the sum of a specific column, and verifying it matches the displayed total amount.

Starting URL: https://rahulshettyacademy.com/AutomationPractice/#

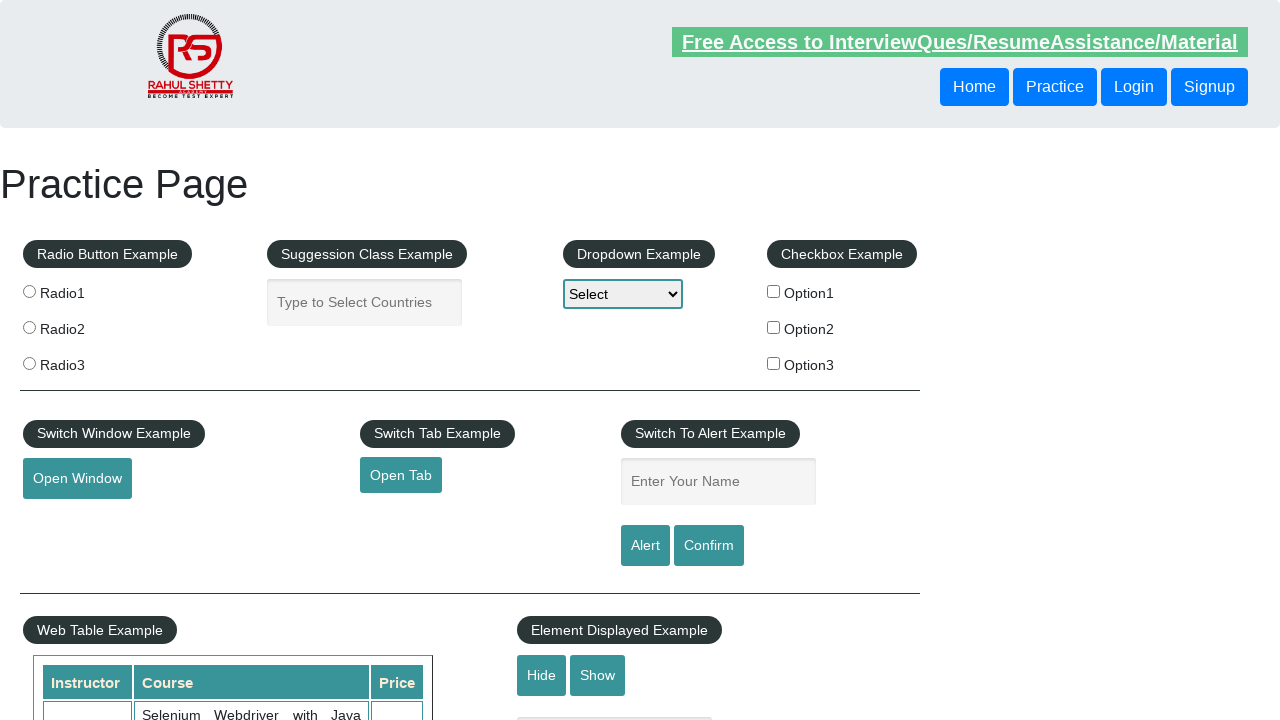

Waited for table container to load
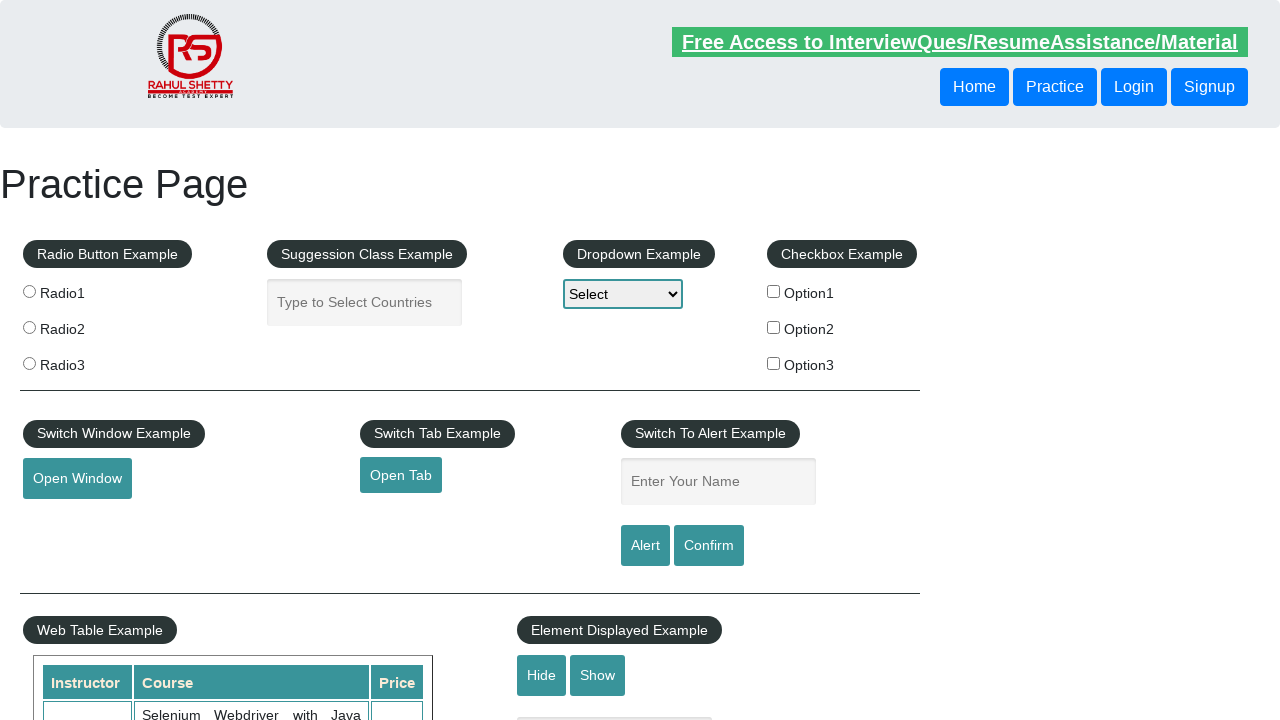

Retrieved all table containers - found 1
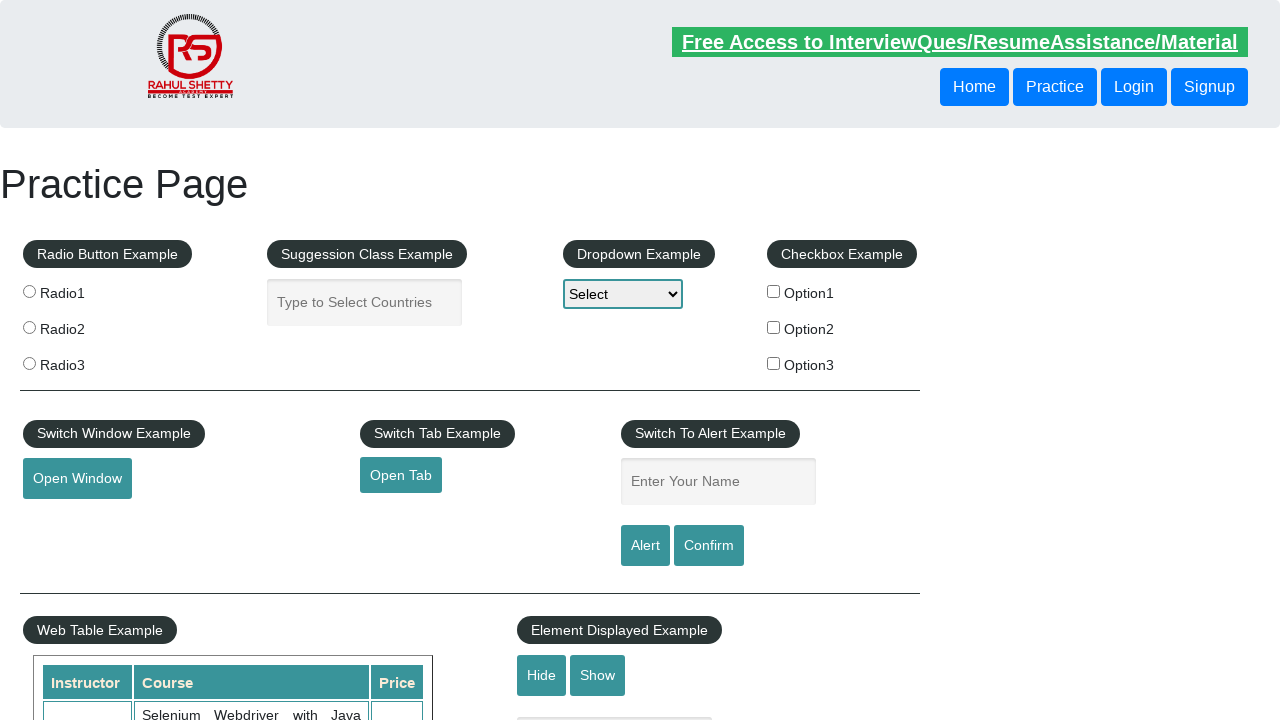

Retrieved all amount cells from column 4 - found 9
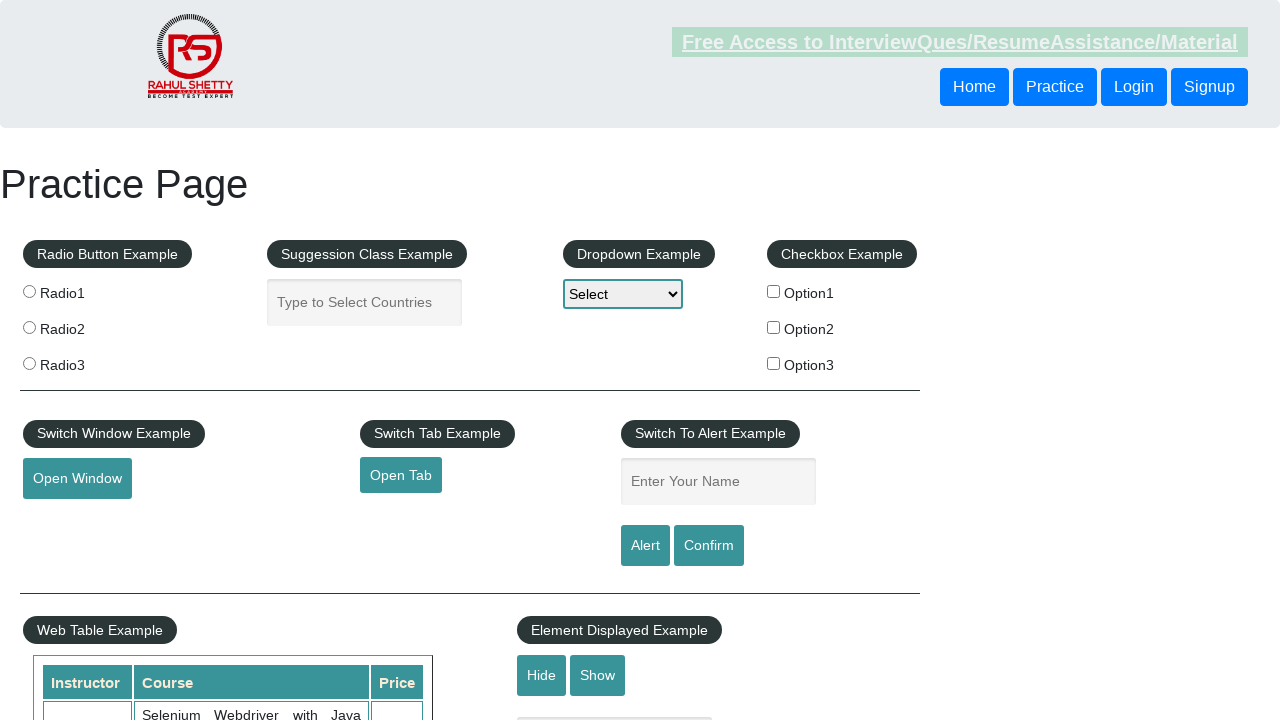

Calculated sum of all amounts in column 4: 296
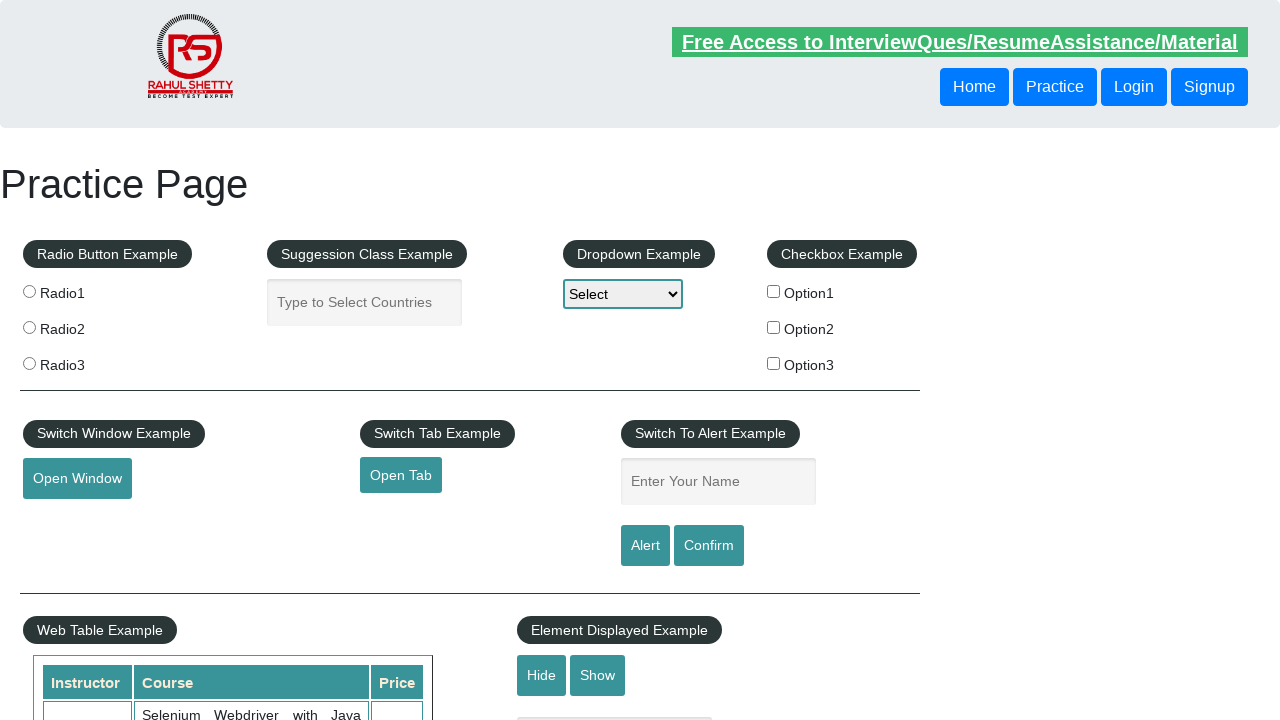

Located 'Total Amount Collected' element
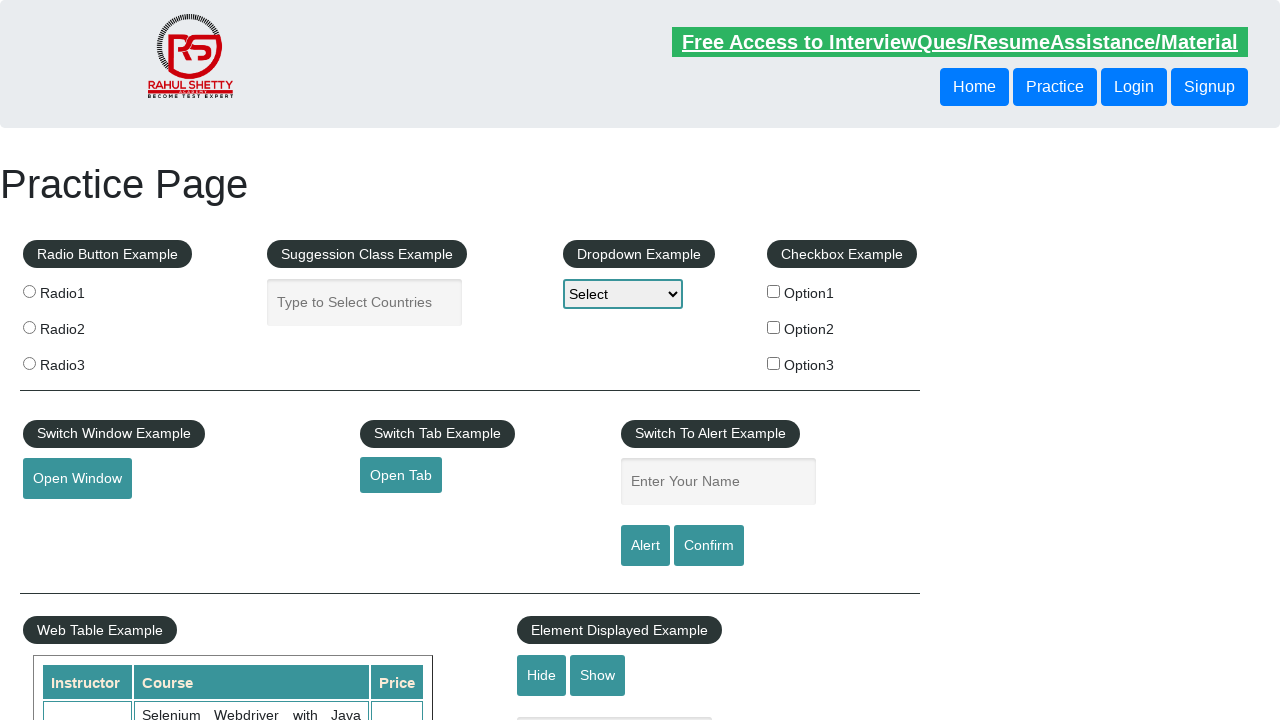

Extracted expected total from element: 296
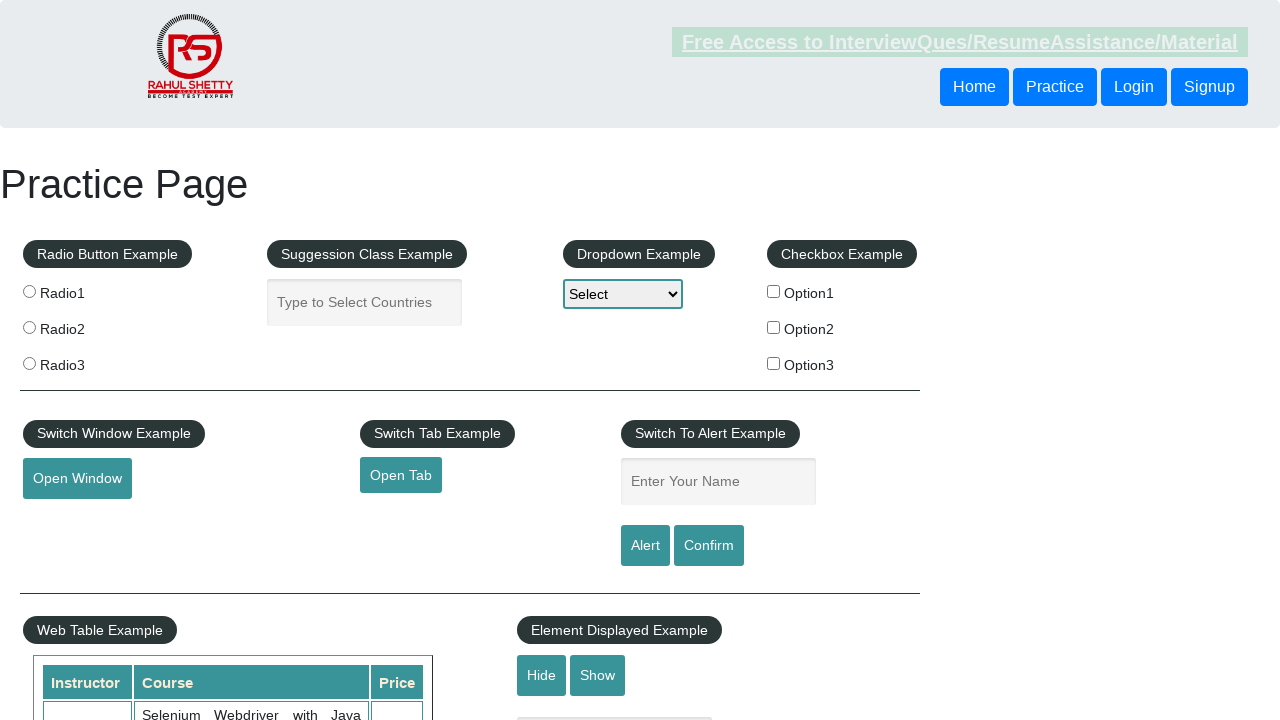

Verified calculated sum (296) matches expected total (296)
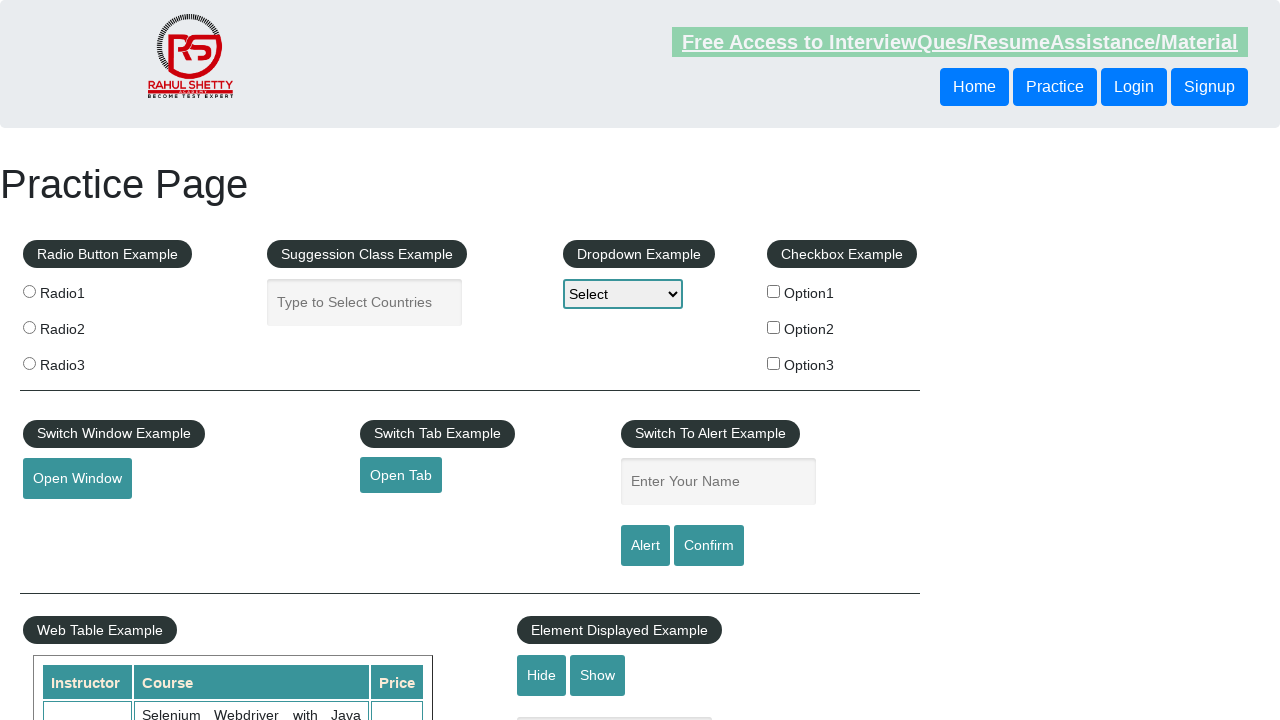

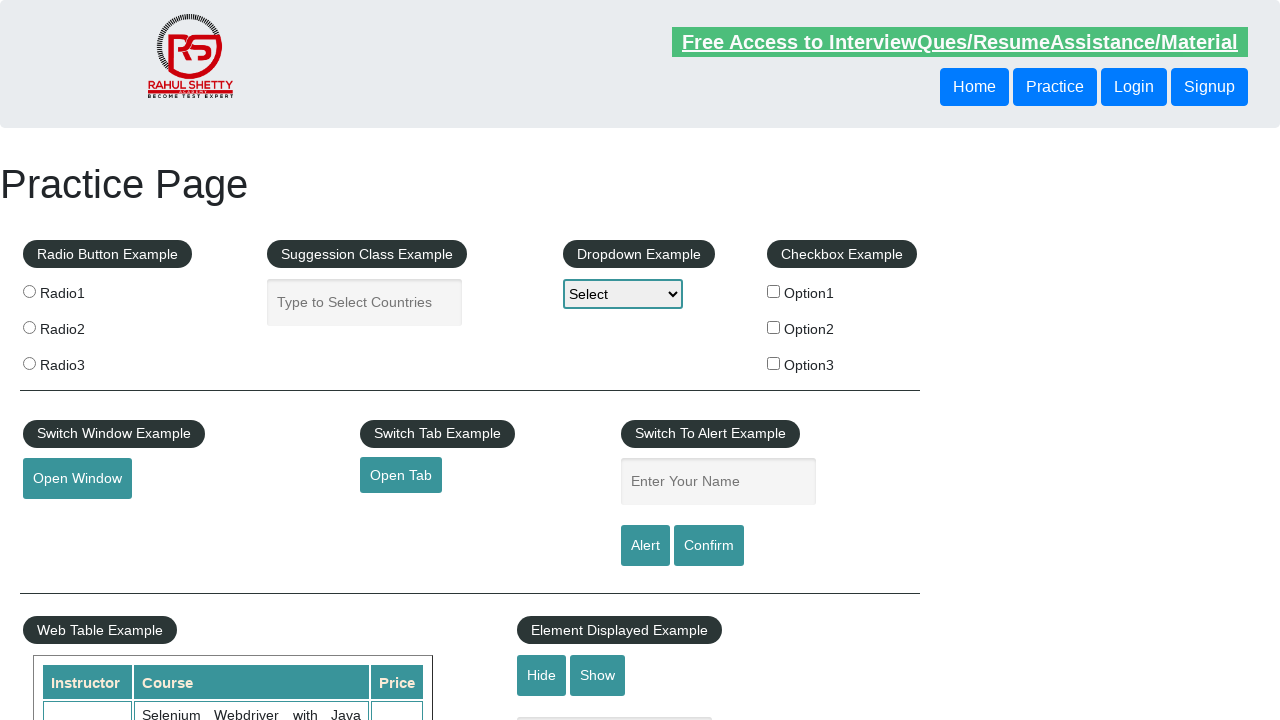